Tests that the Clear completed button displays correct text when there are completed items

Starting URL: https://demo.playwright.dev/todomvc

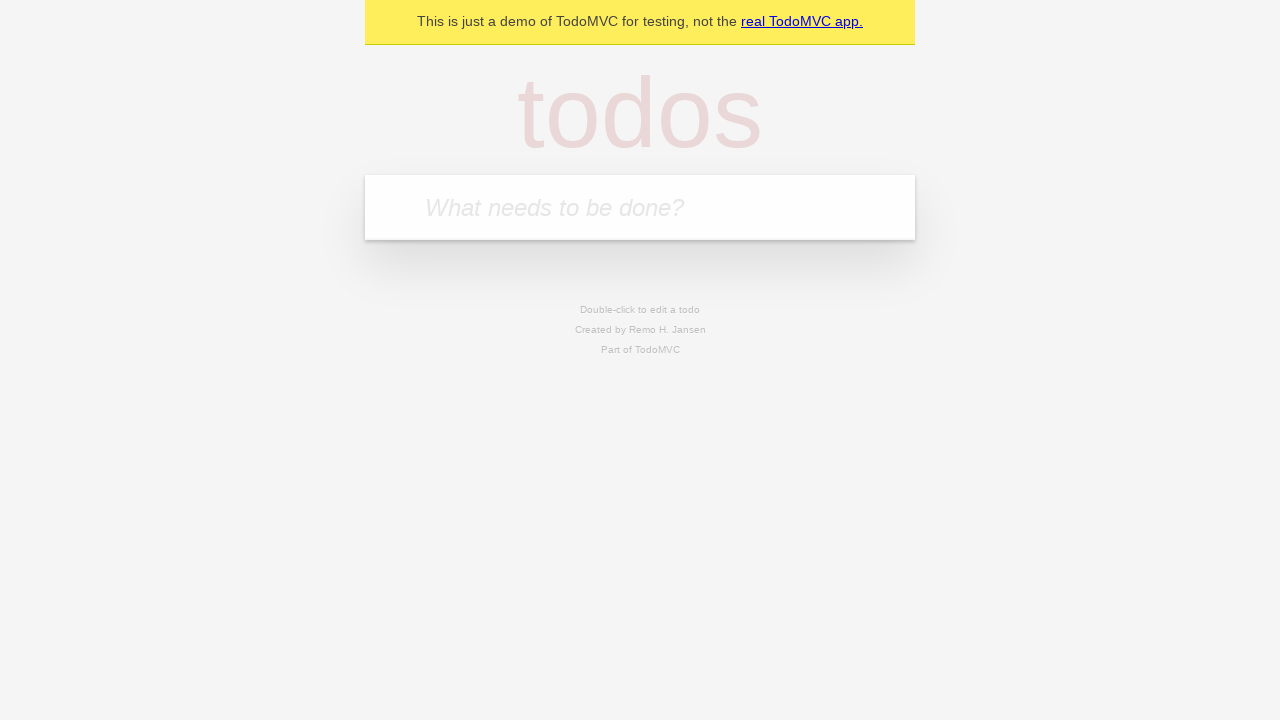

Located the 'What needs to be done?' input field
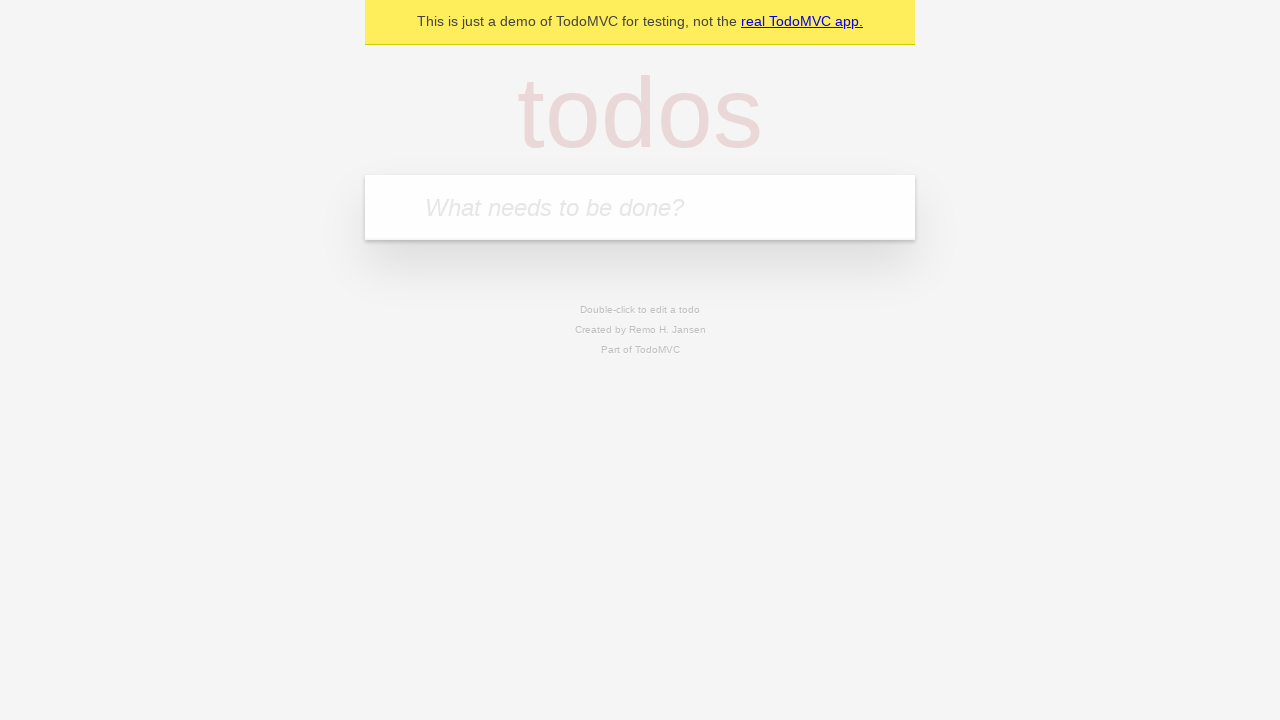

Filled input field with 'buy some cheese' on internal:attr=[placeholder="What needs to be done?"i]
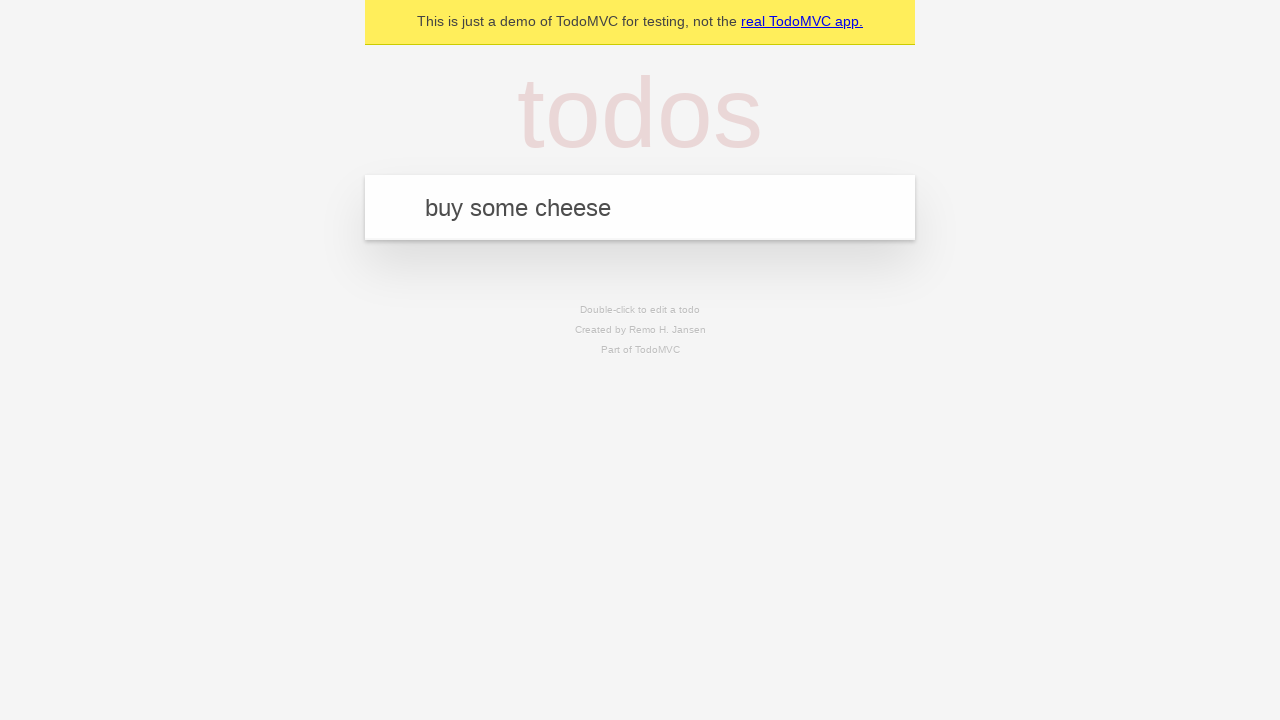

Pressed Enter to create todo 'buy some cheese' on internal:attr=[placeholder="What needs to be done?"i]
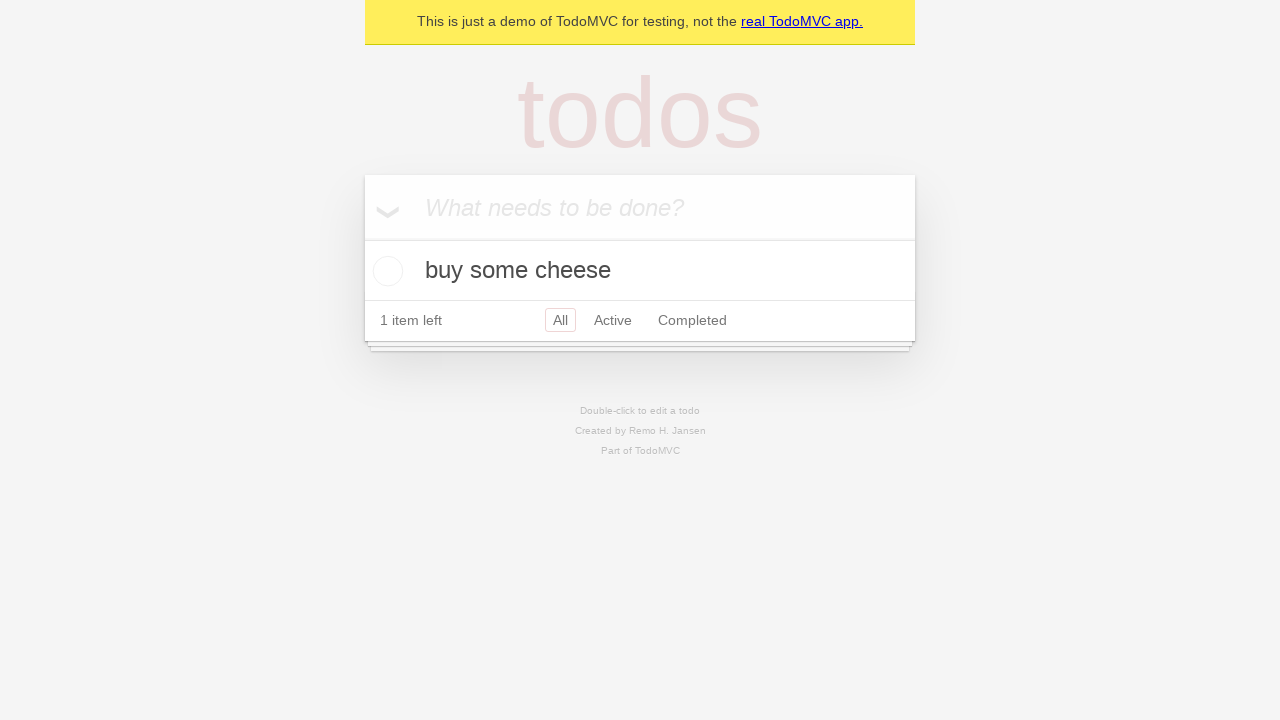

Filled input field with 'feed the cat' on internal:attr=[placeholder="What needs to be done?"i]
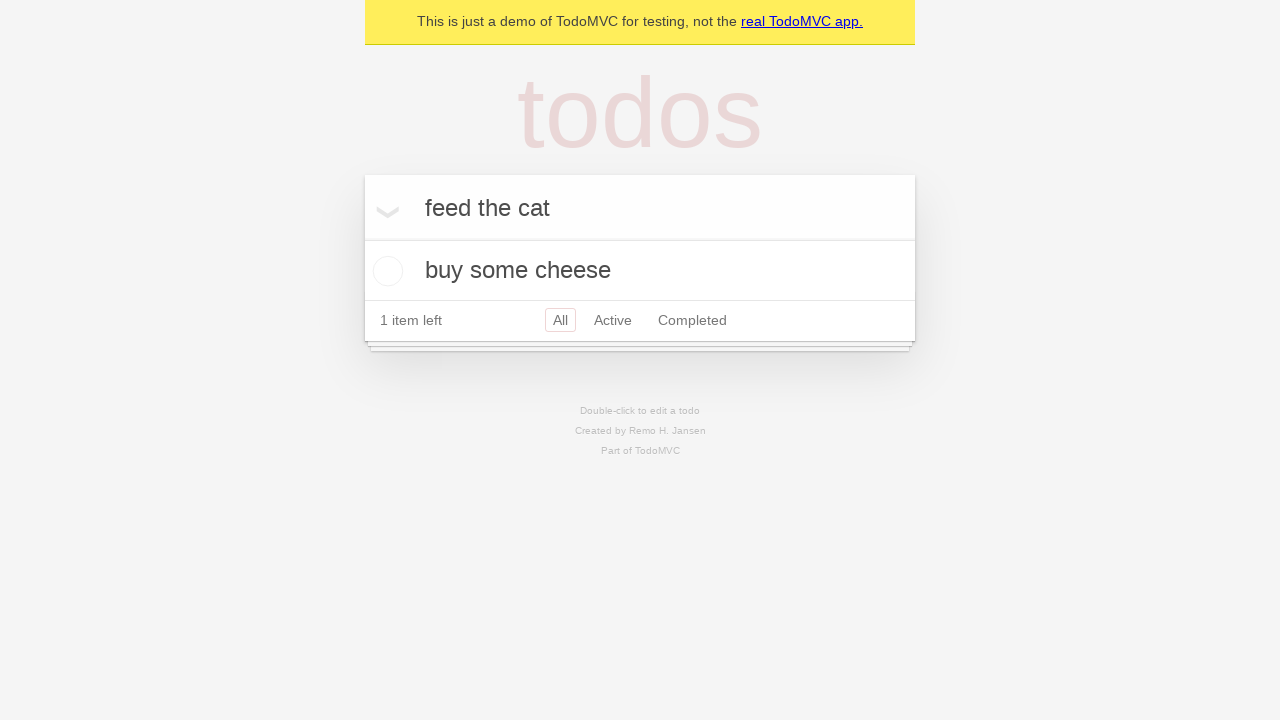

Pressed Enter to create todo 'feed the cat' on internal:attr=[placeholder="What needs to be done?"i]
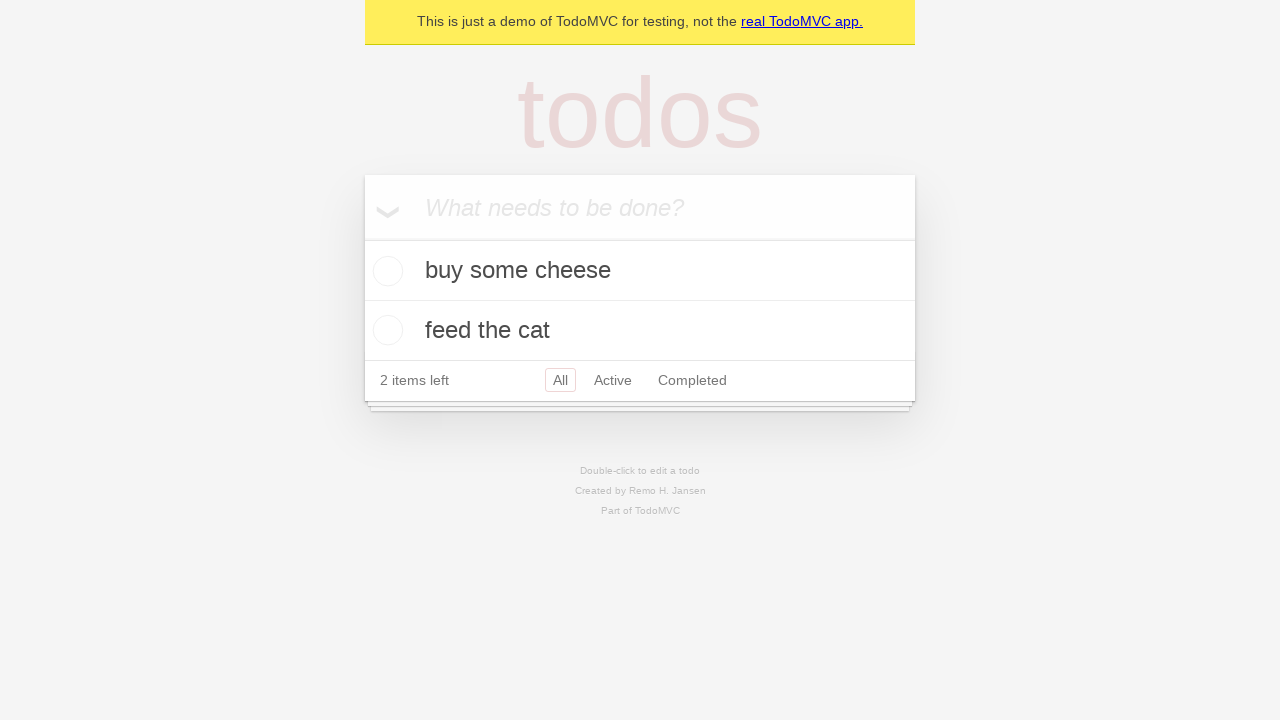

Filled input field with 'book a doctors appointment' on internal:attr=[placeholder="What needs to be done?"i]
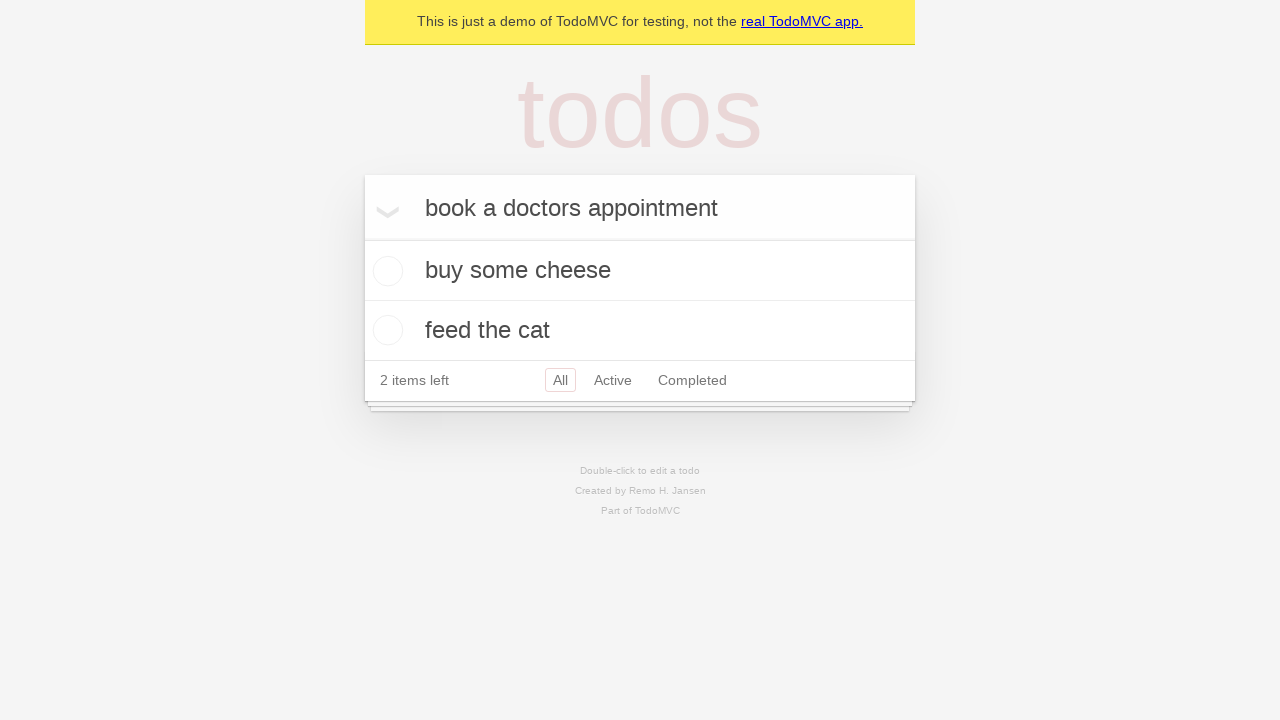

Pressed Enter to create todo 'book a doctors appointment' on internal:attr=[placeholder="What needs to be done?"i]
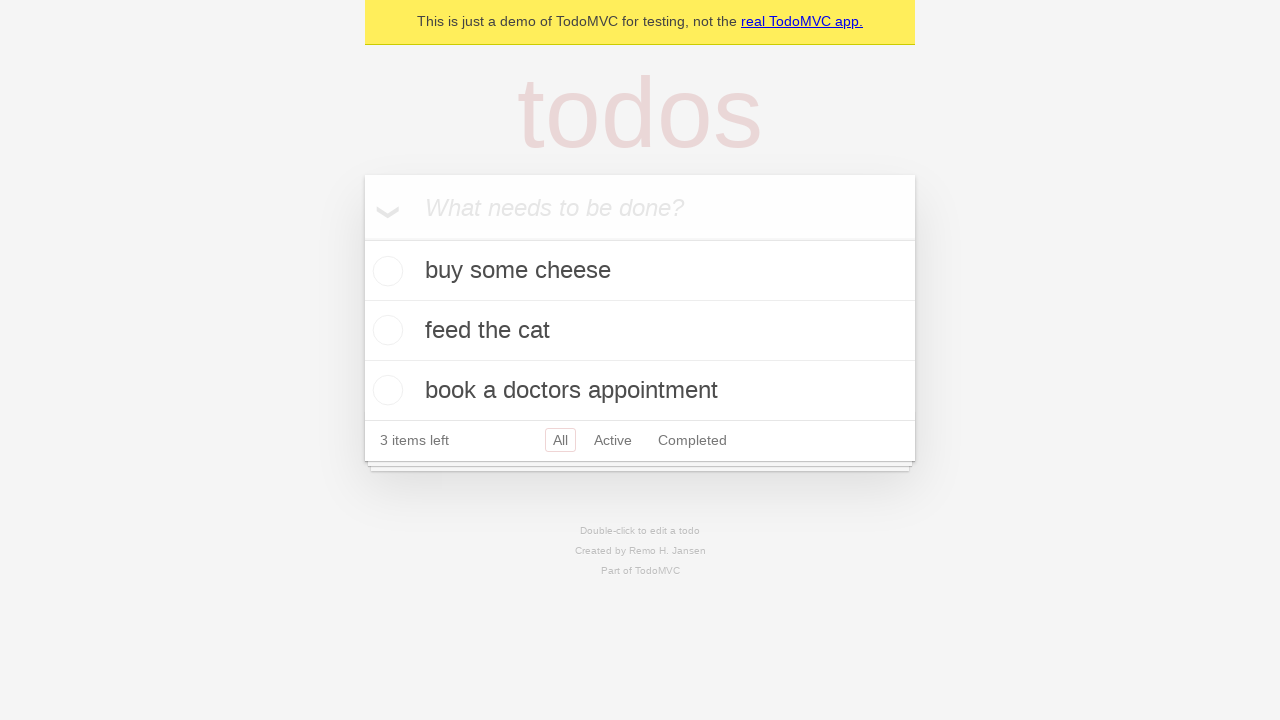

Checked the first todo item as completed at (385, 271) on .todo-list li .toggle >> nth=0
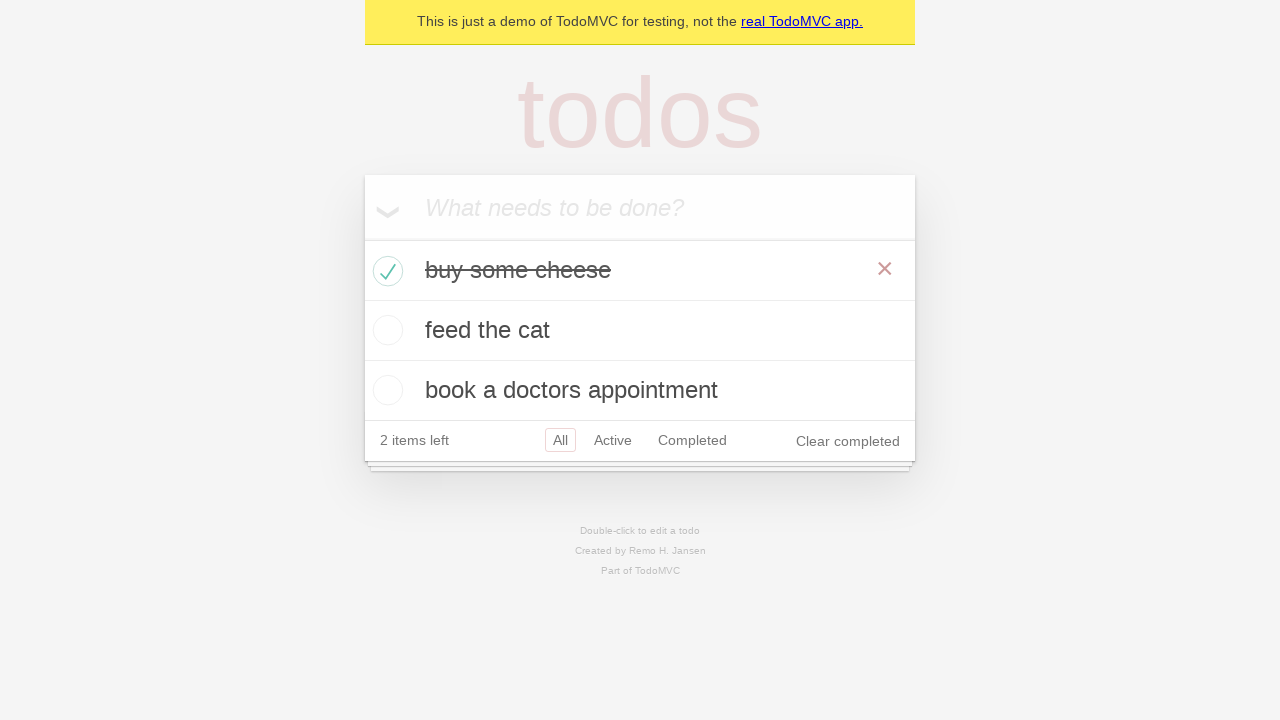

Verified 'Clear completed' button is visible
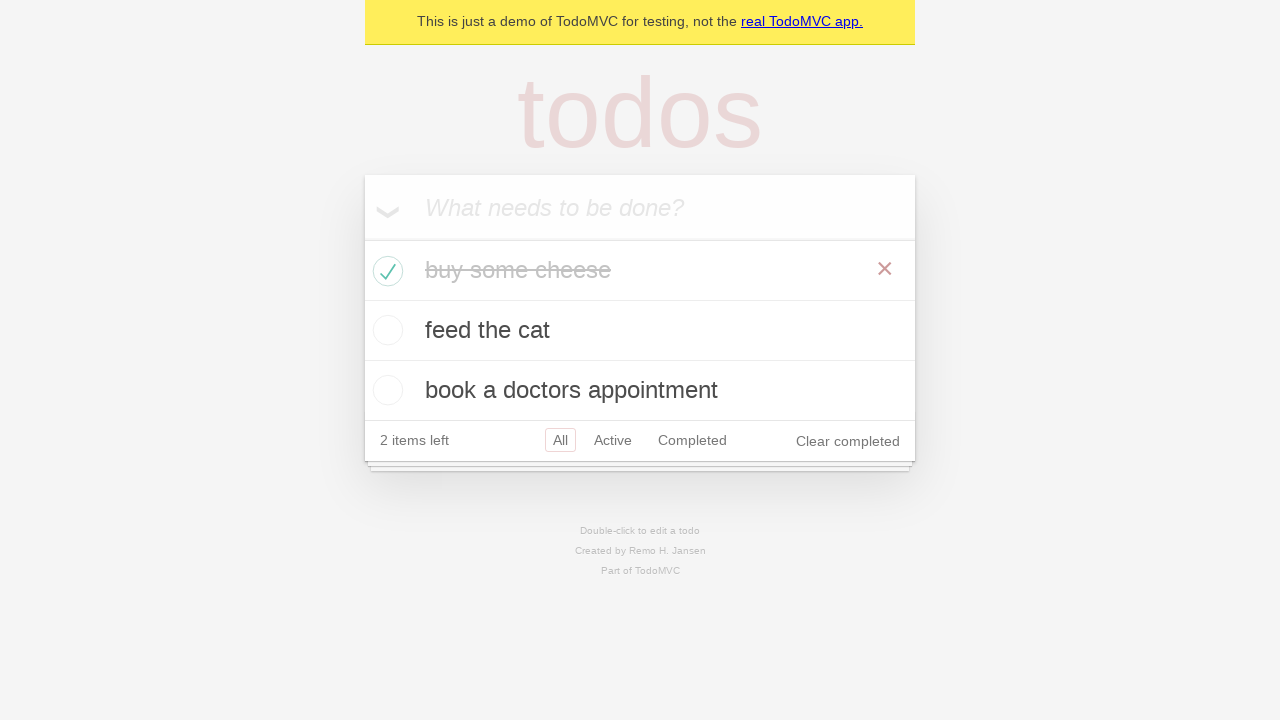

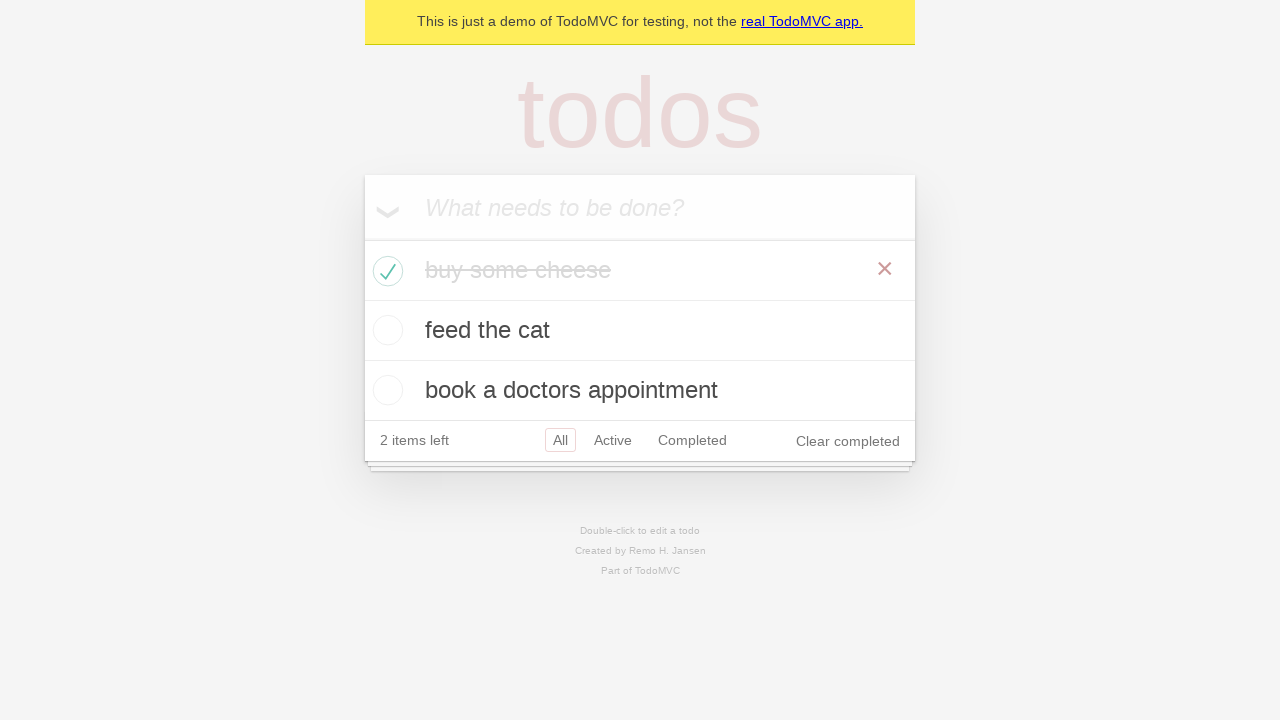